Tests browser window handling by clicking a button that opens a new tab, then counts the number of open browser windows/tabs

Starting URL: https://demoqa.com/browser-windows

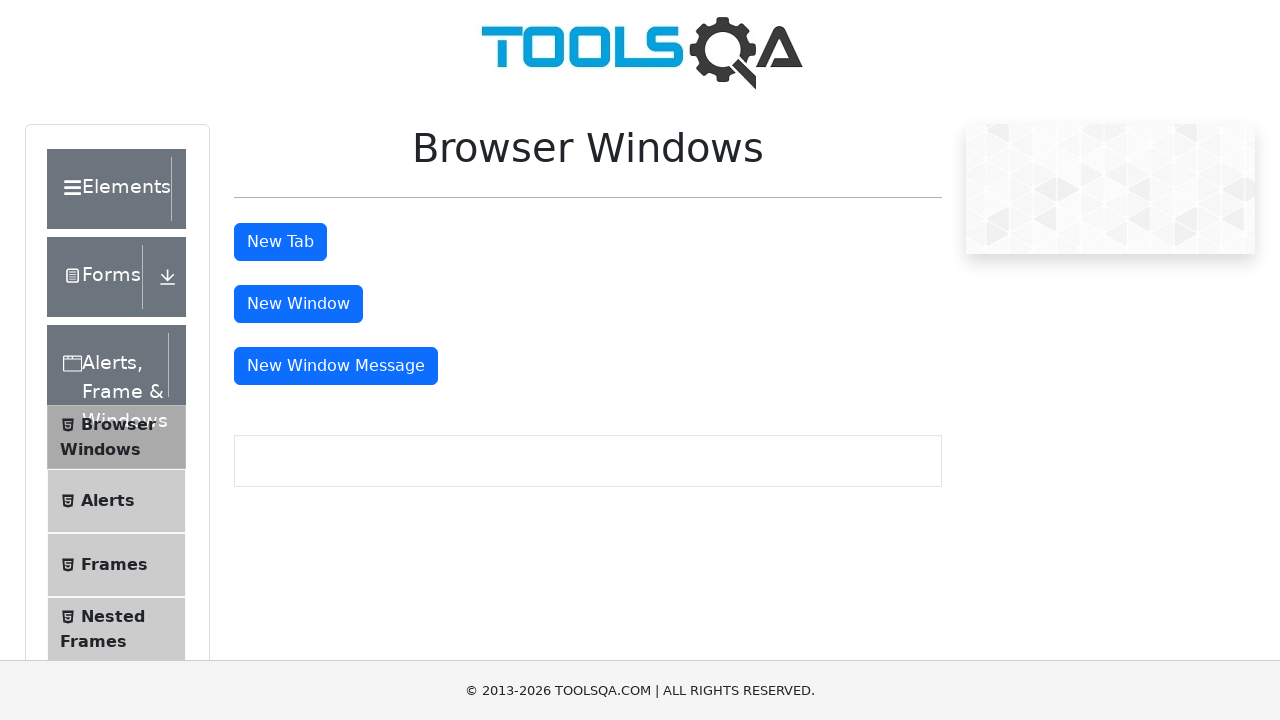

Clicked the 'New Tab' button to open a new browser tab at (280, 242) on #tabButton
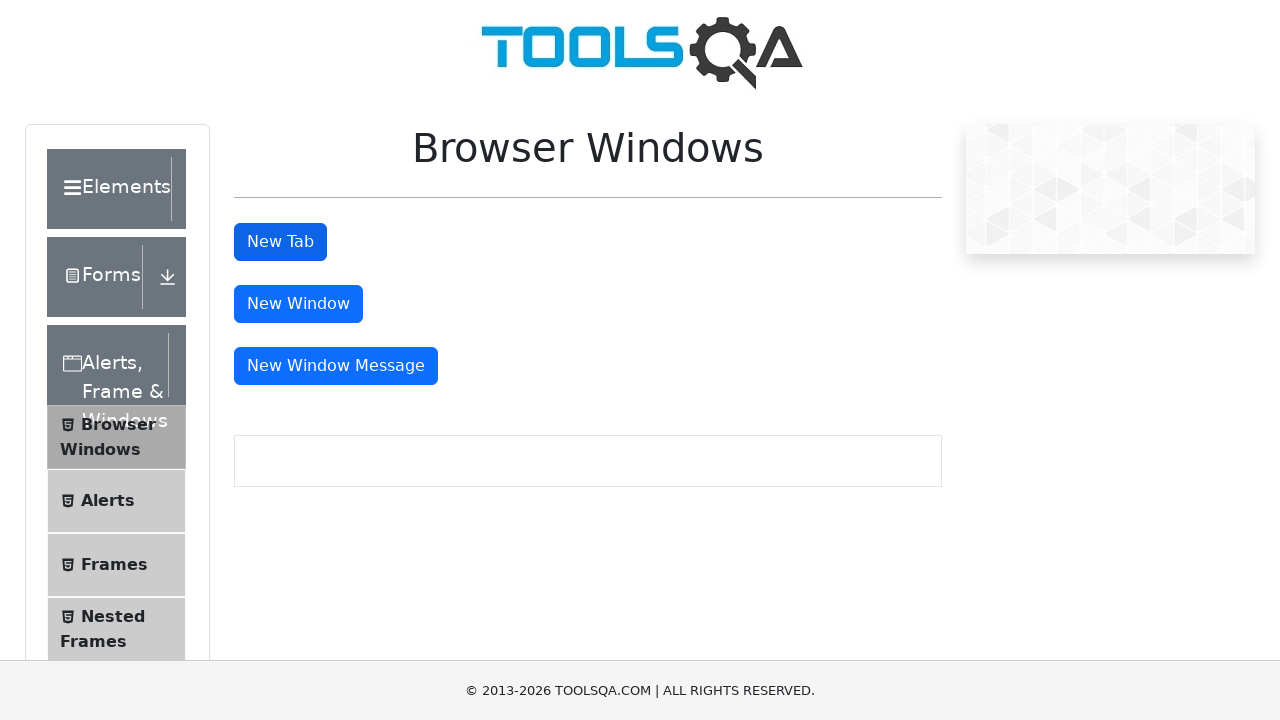

Waited 1000ms for the new tab to open
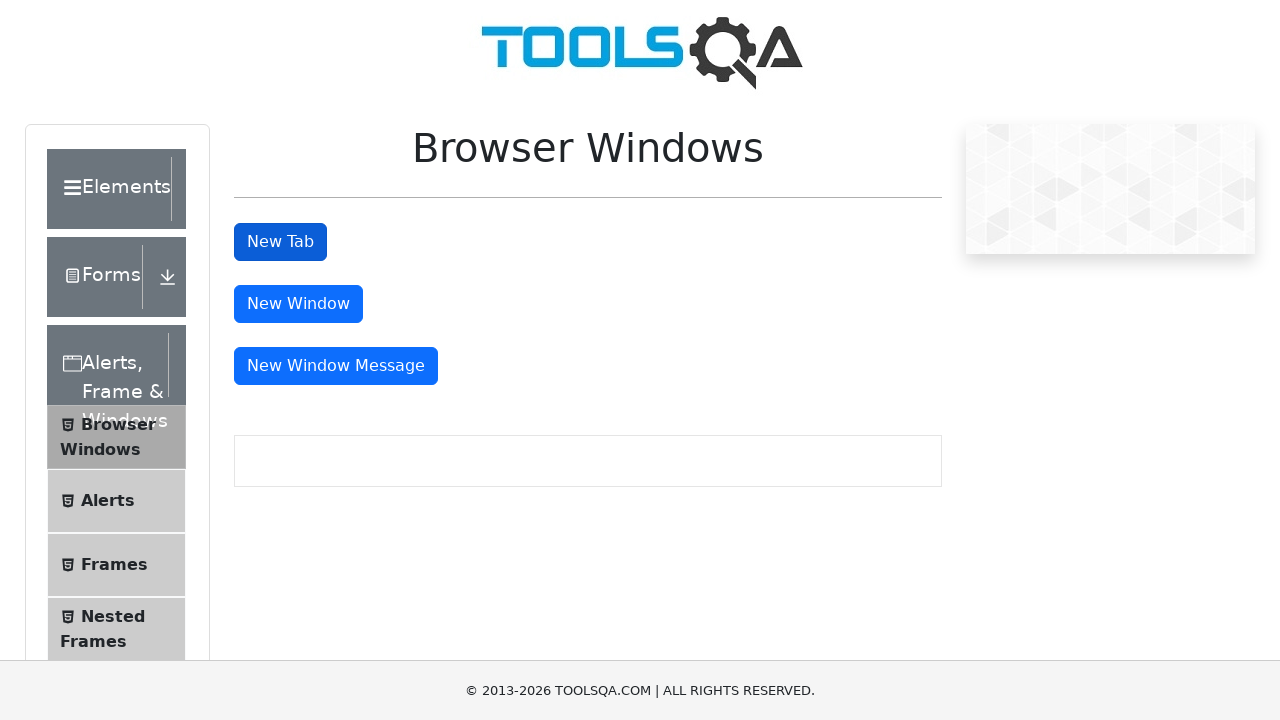

Retrieved all open pages/tabs - count: 2
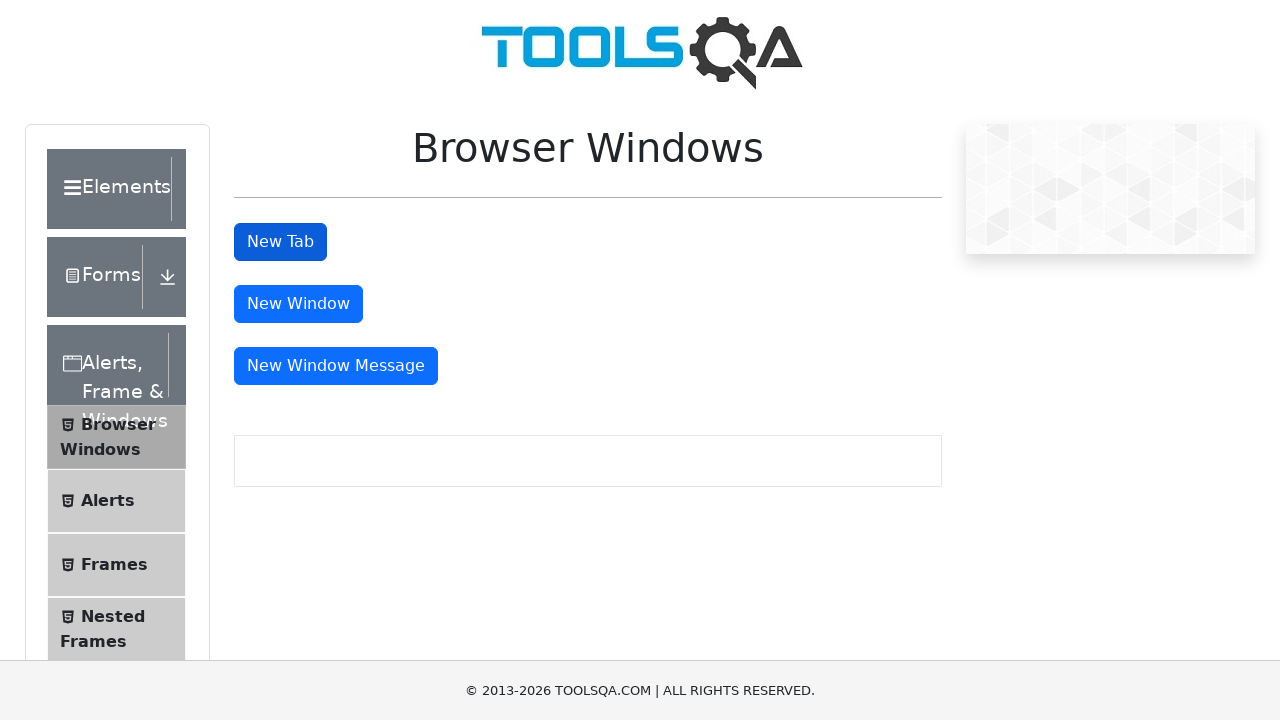

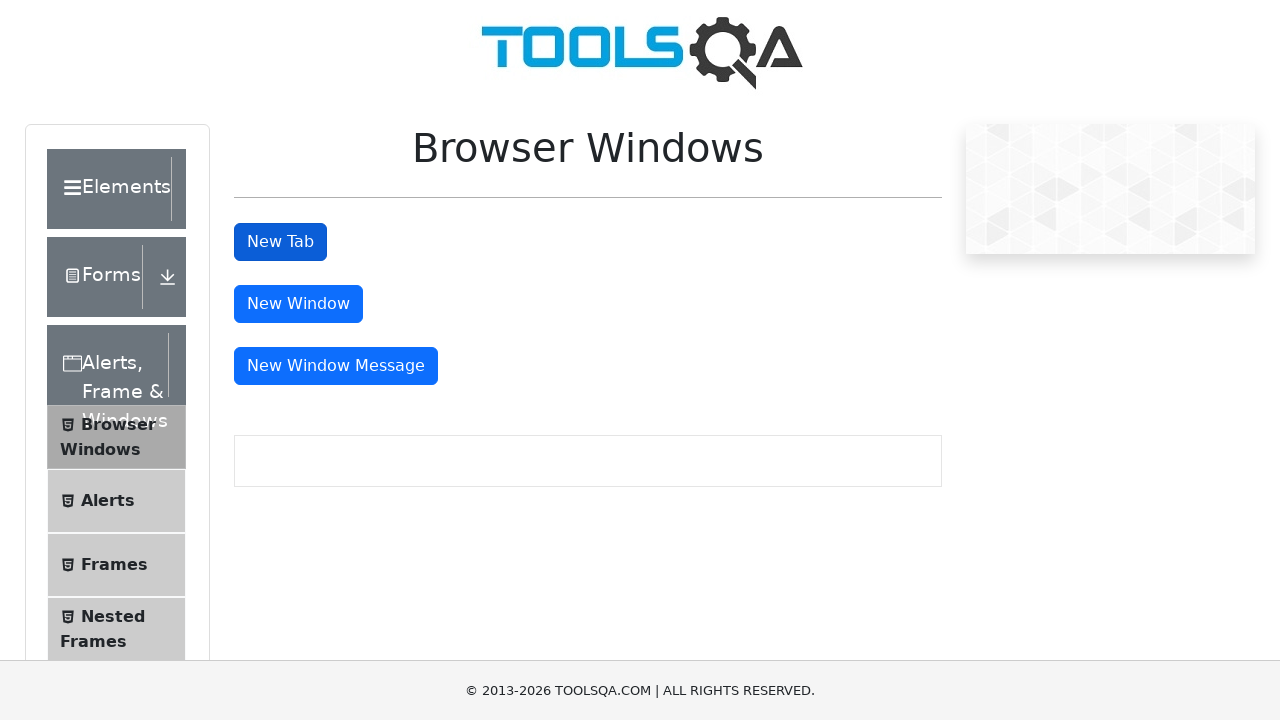